Tests navigation to the File Download page by clicking on the File Download link from the main page

Starting URL: https://the-internet.herokuapp.com/

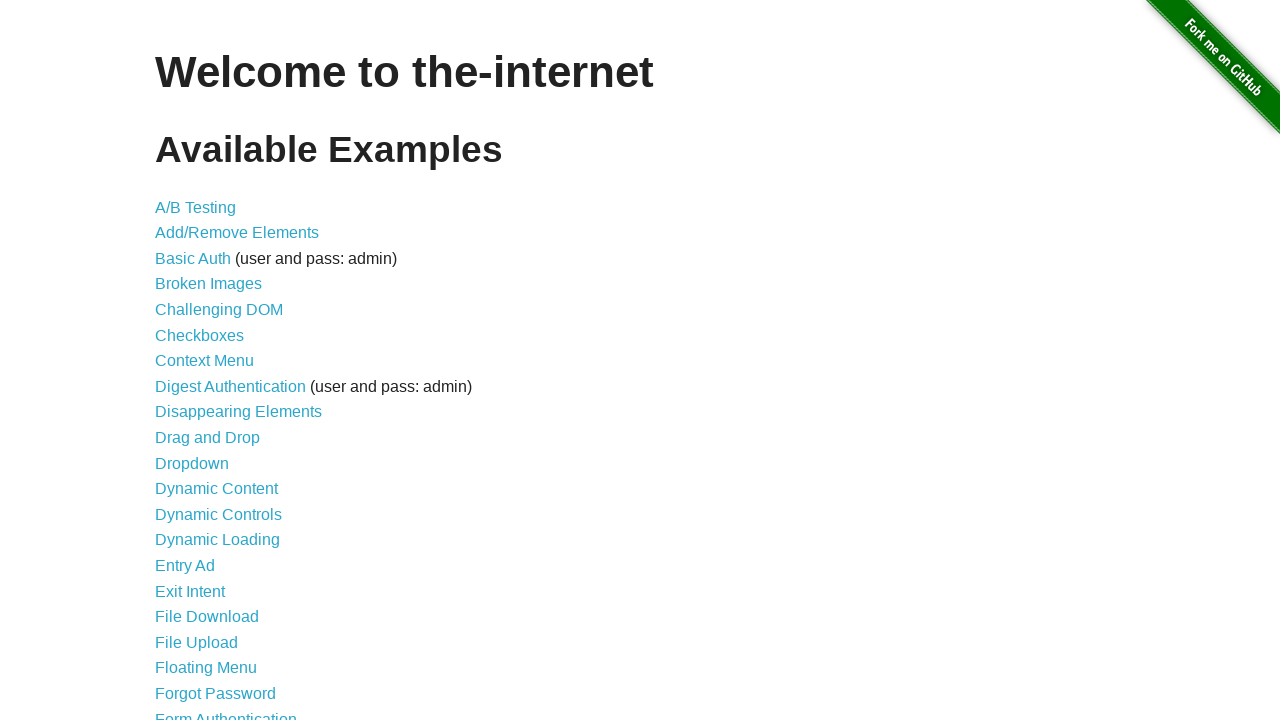

Clicked on the File Download link at (207, 617) on text=File Download
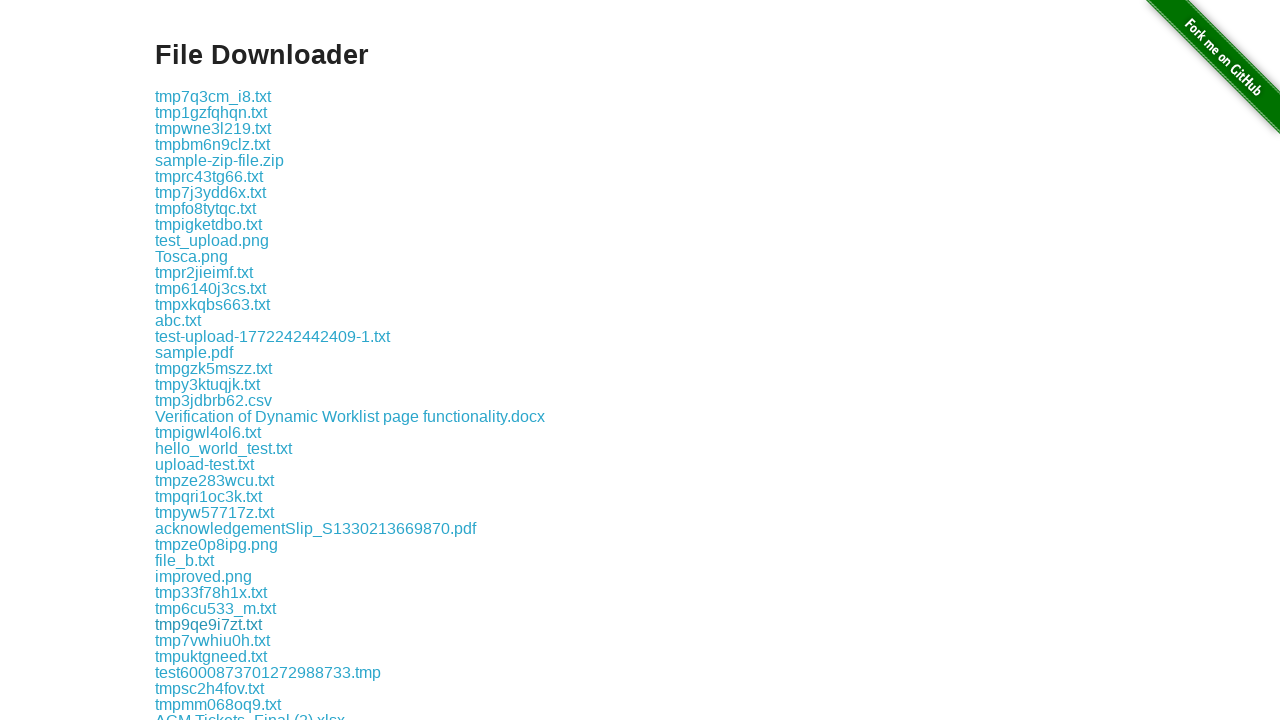

File download page loaded successfully
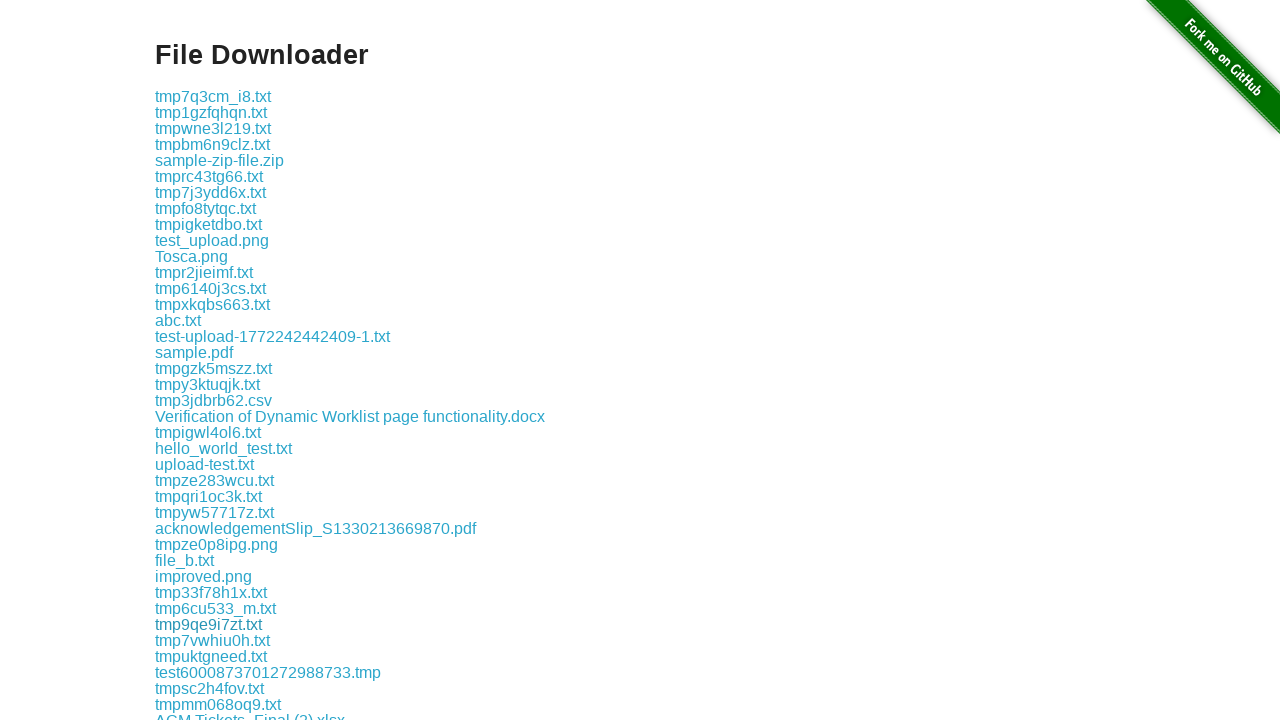

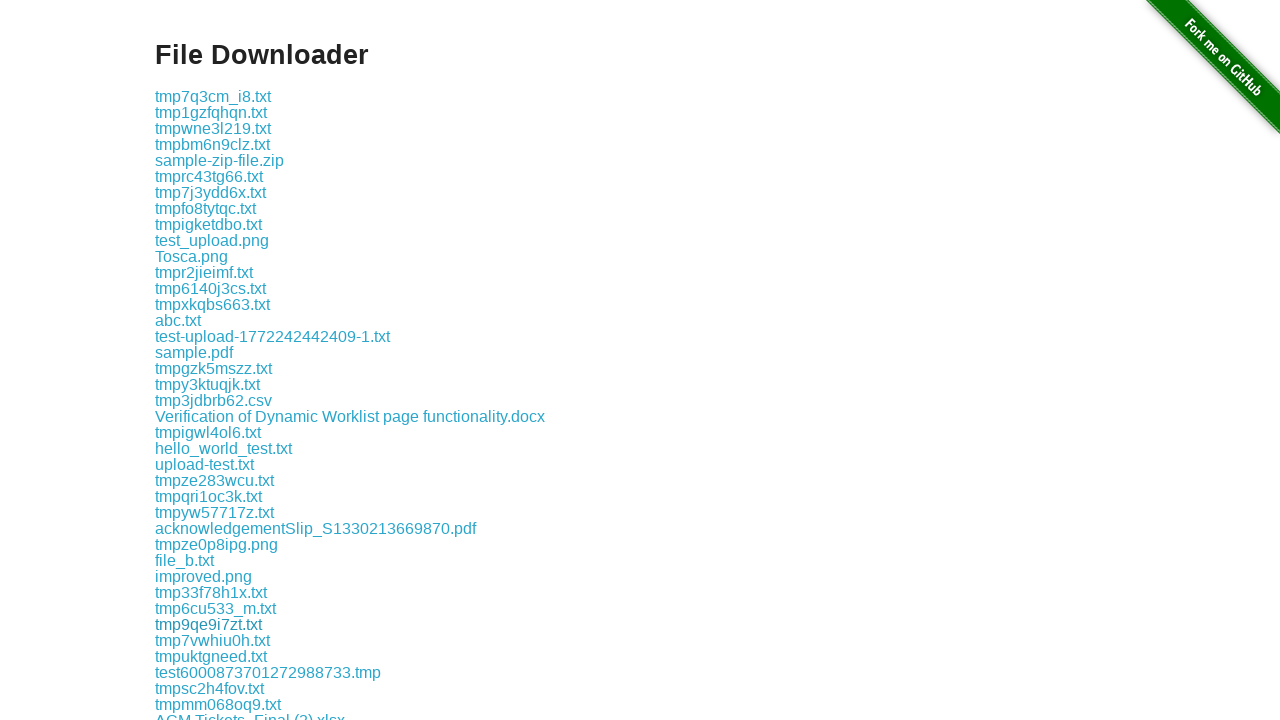